Tests navigation to the Photo/Video section by clicking on the Photo Gadgets widget and verifying the page title changes to "ФОТО/ВИДЕО"

Starting URL: https://intershop5.skillbox.ru/

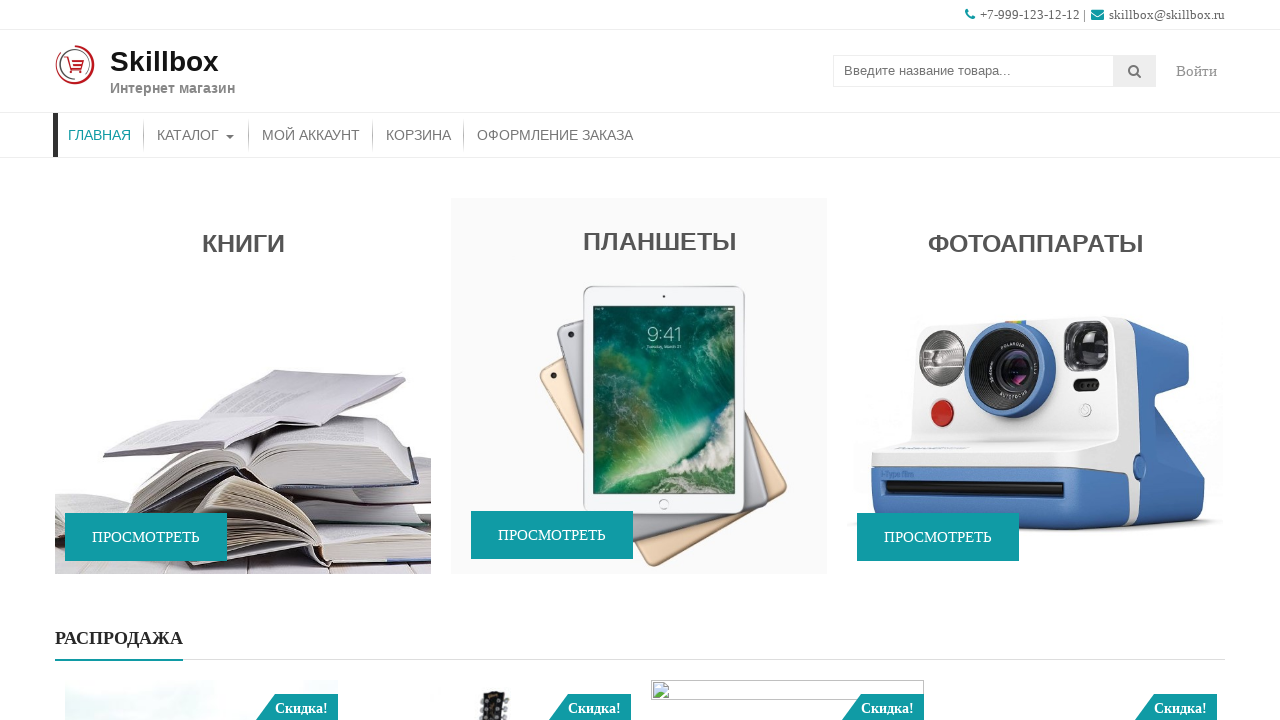

Clicked on Photo Gadgets widget at (1035, 238) on xpath=//*[@class='widget-title'][text()='Фотоаппараты']
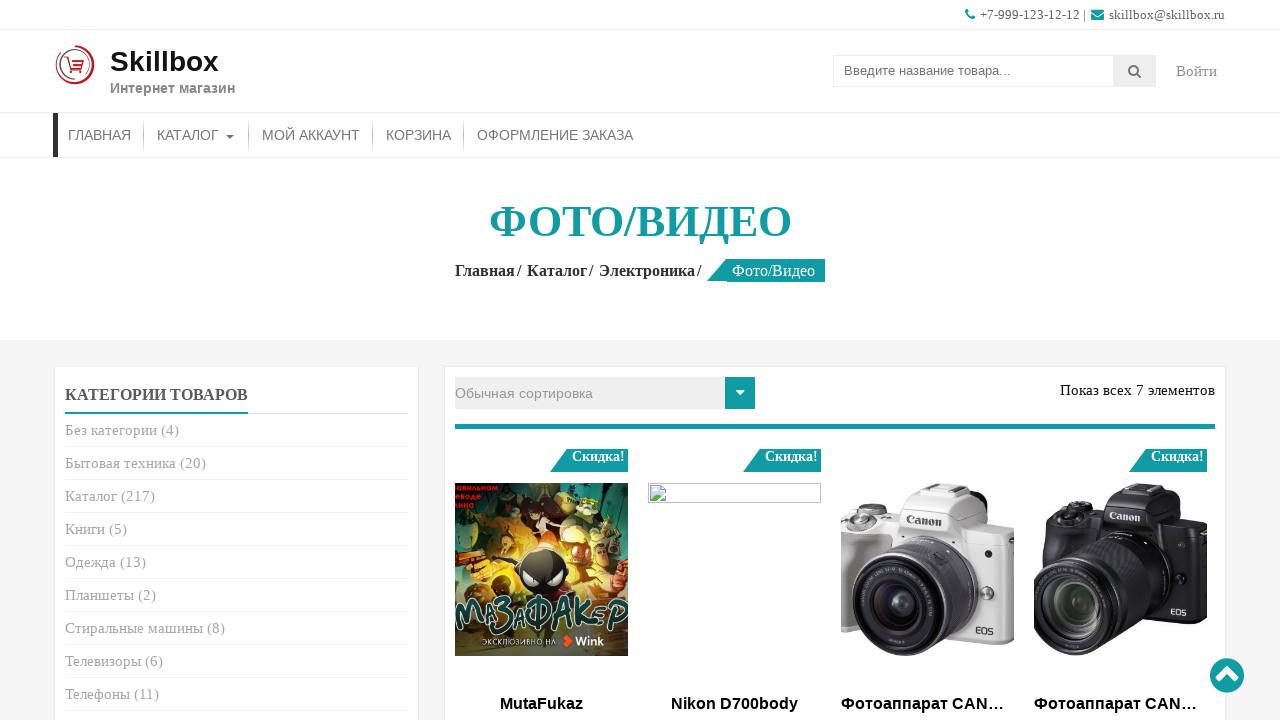

Page title 'ФОТО/ВИДЕО' loaded and verified
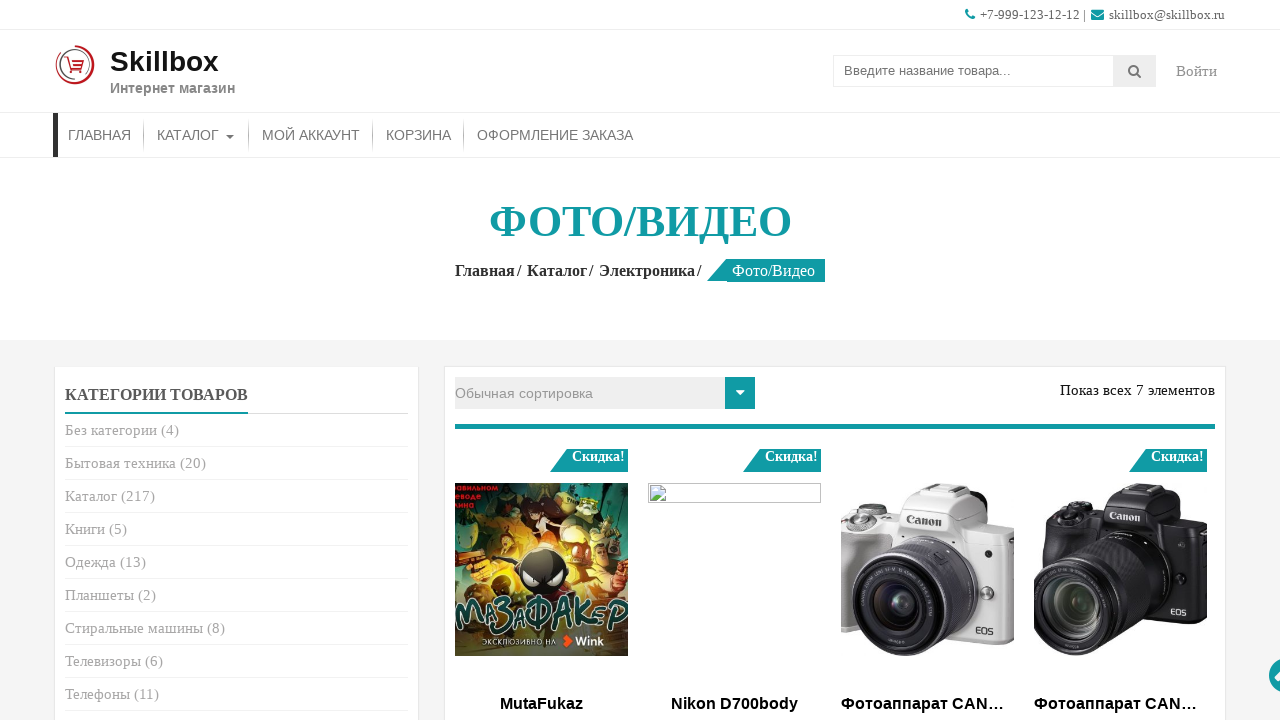

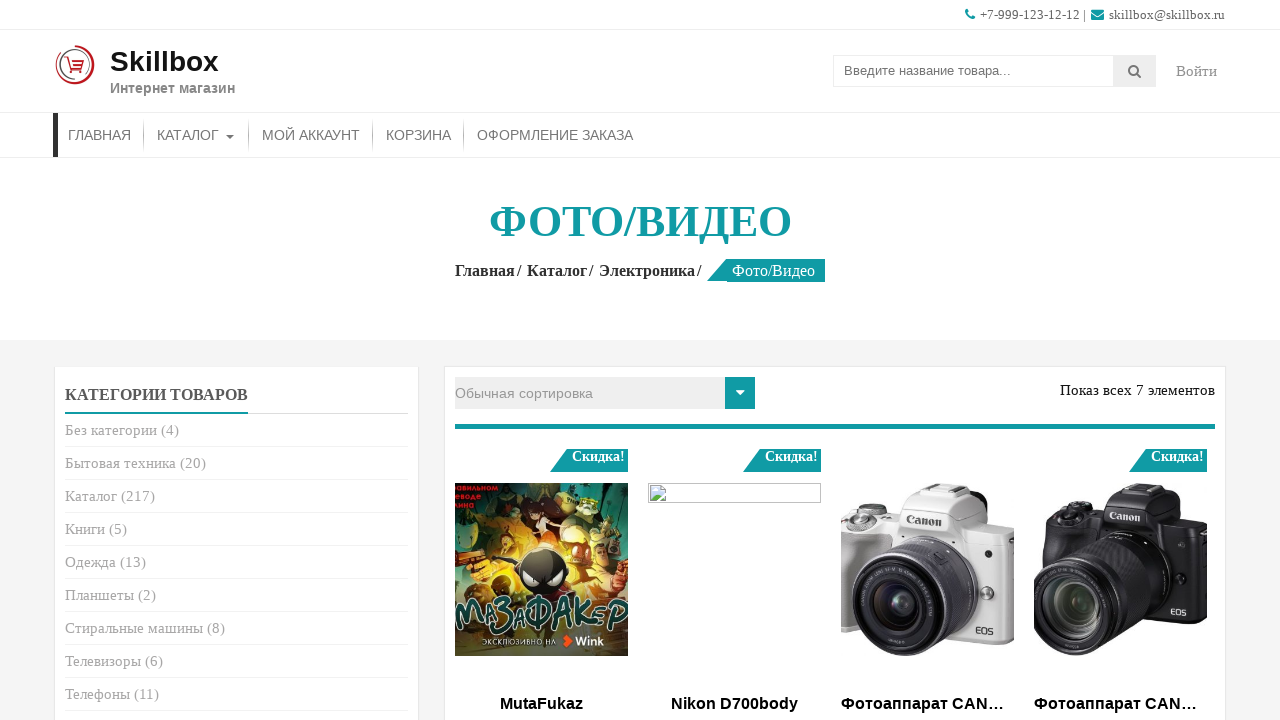